Tests form interaction by extracting a value from an element's attribute, performing a mathematical calculation on it, filling the result into an input field, checking a checkbox, selecting a radio button, and submitting the form.

Starting URL: http://suninjuly.github.io/get_attribute.html

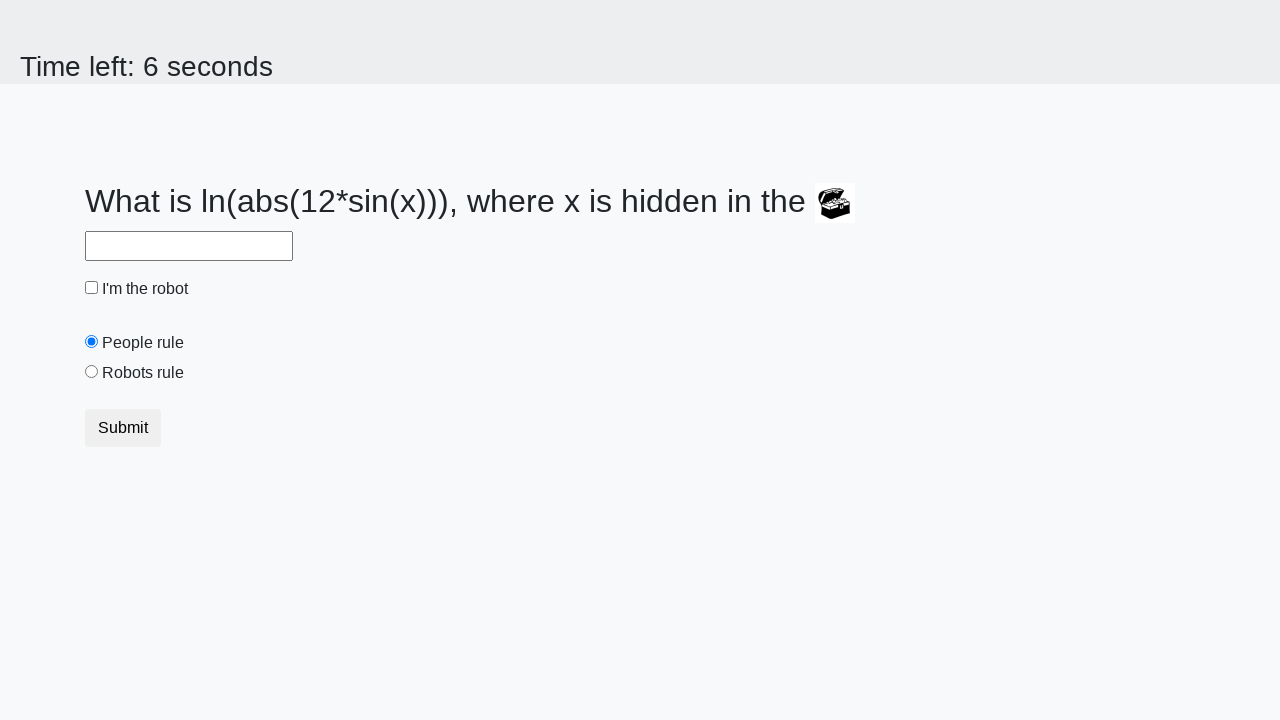

Located treasure element with ID 'treasure'
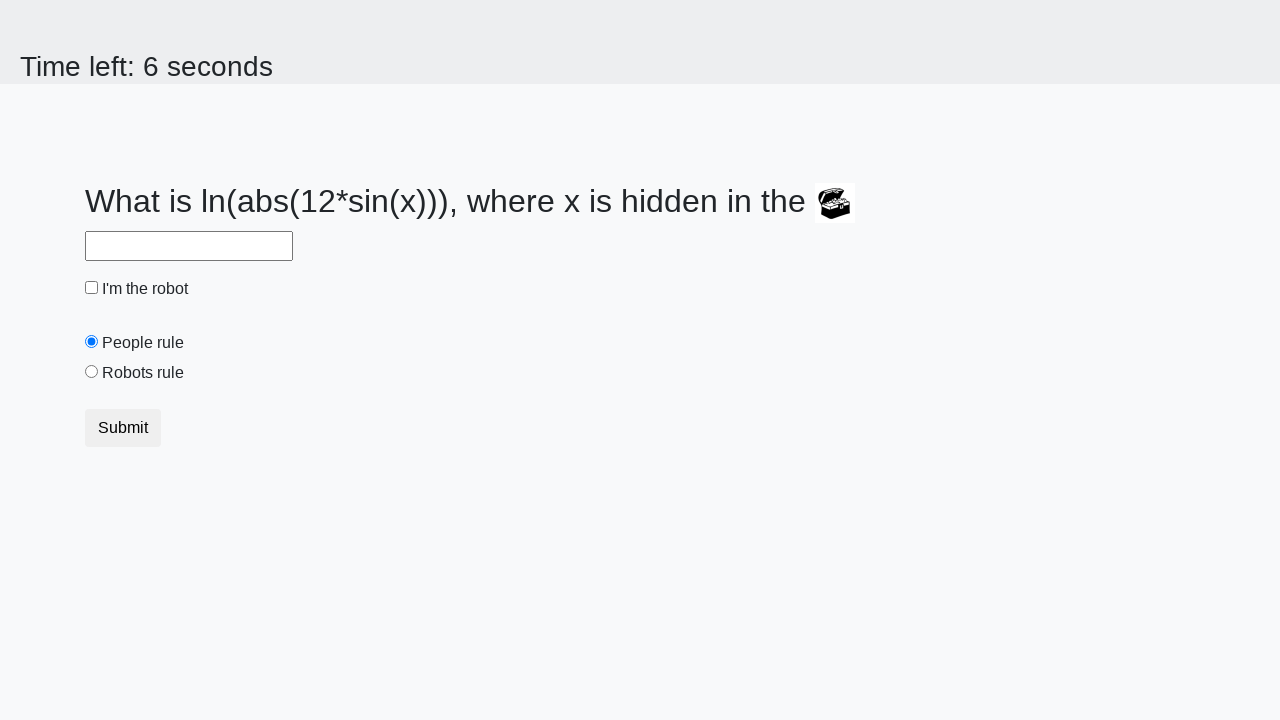

Extracted valuex attribute from treasure element: 406
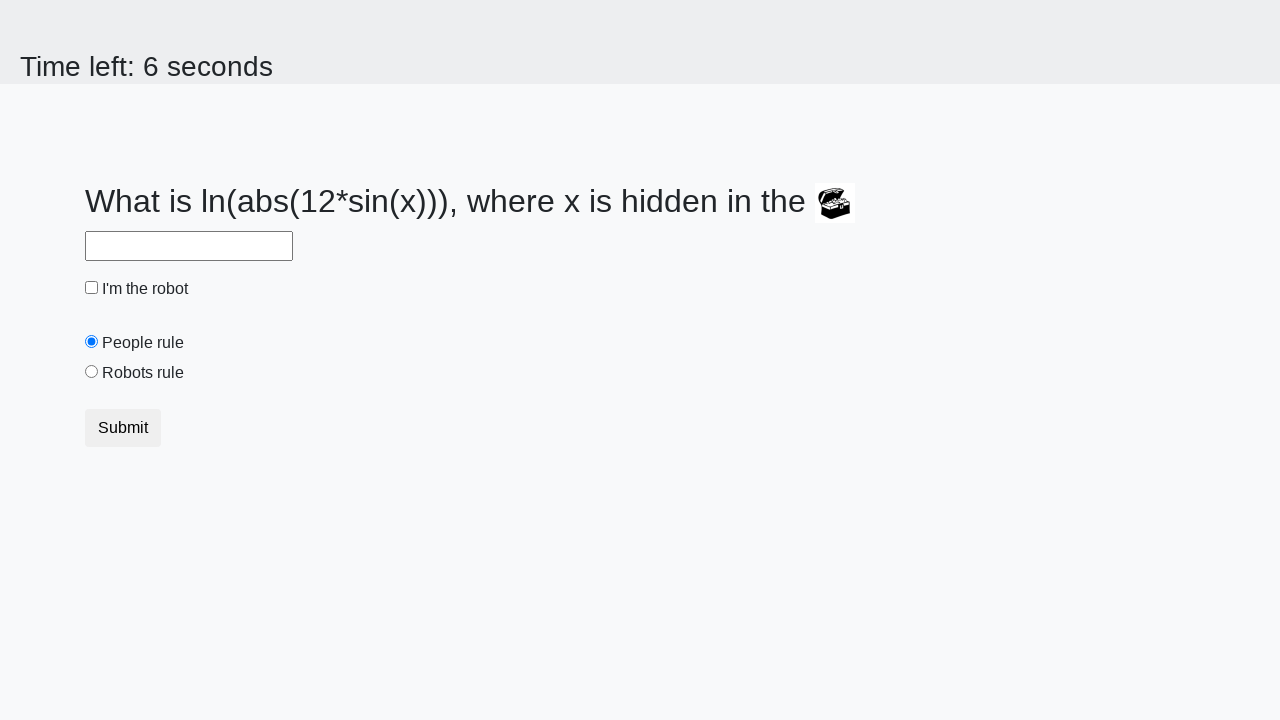

Calculated answer using formula log(abs(12*sin(x))): 2.084804456456706
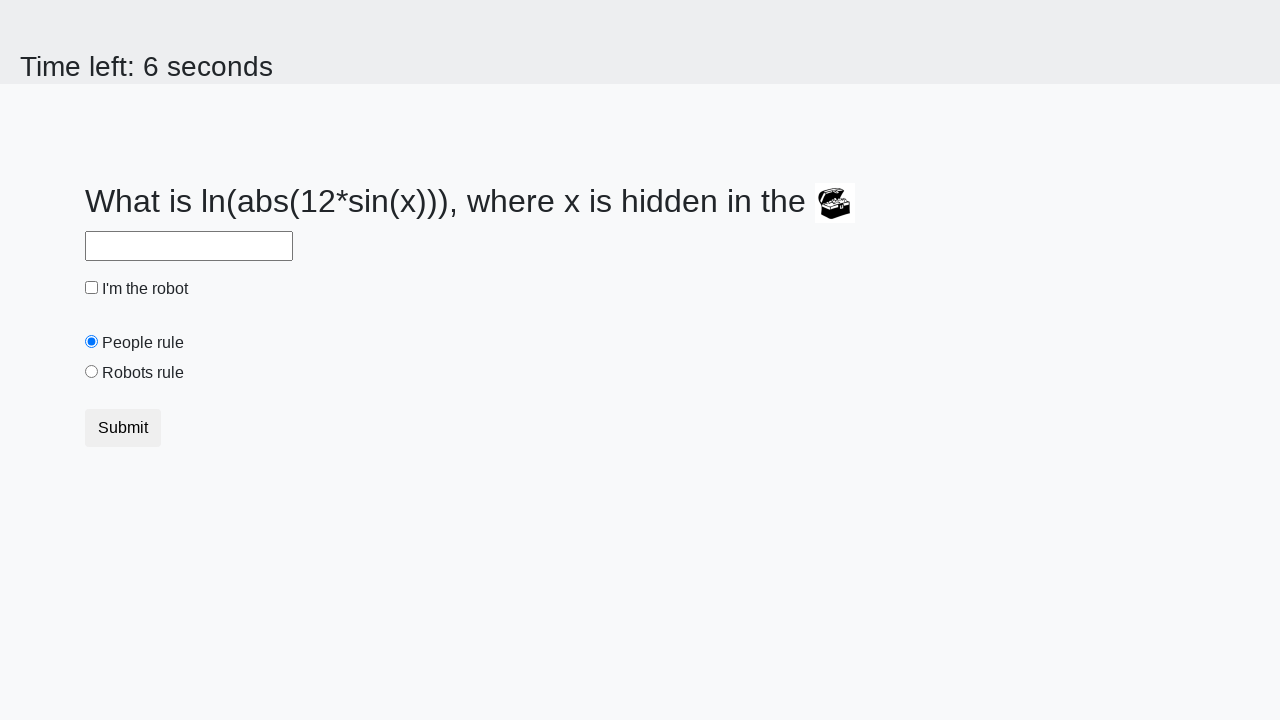

Filled answer field with calculated value: 2.084804456456706 on #answer
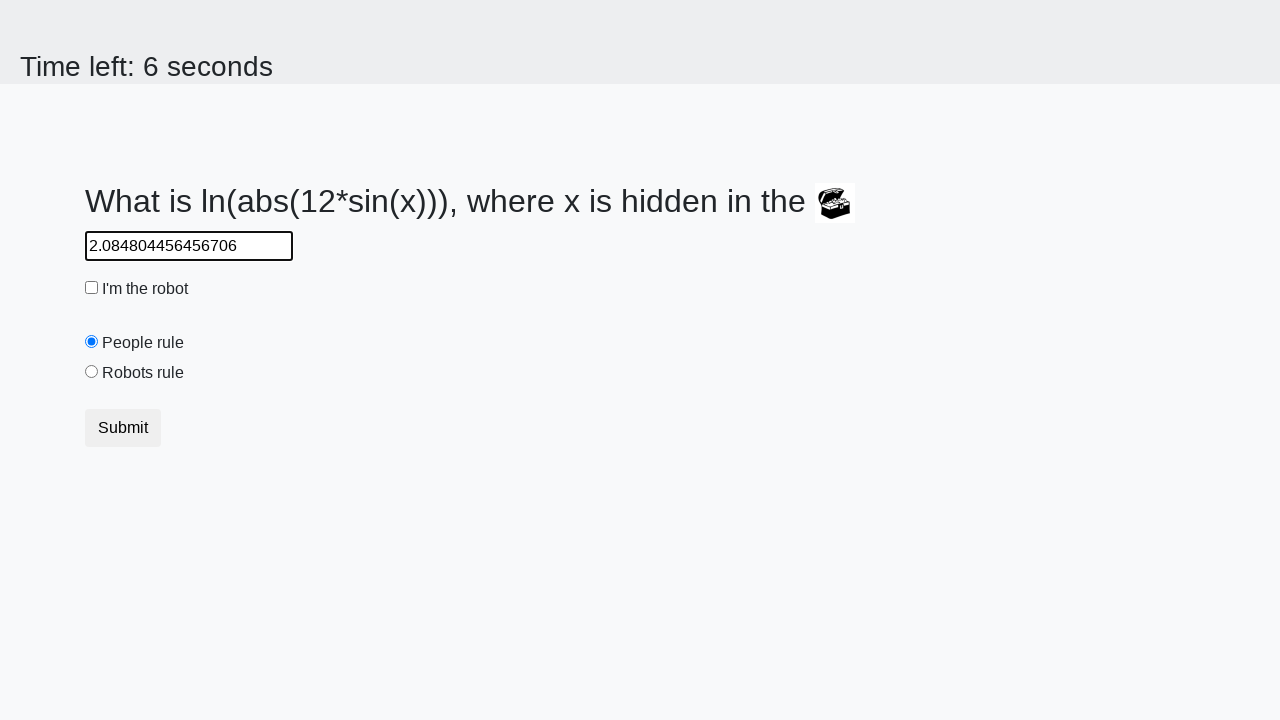

Checked the robot checkbox at (92, 288) on #robotCheckbox
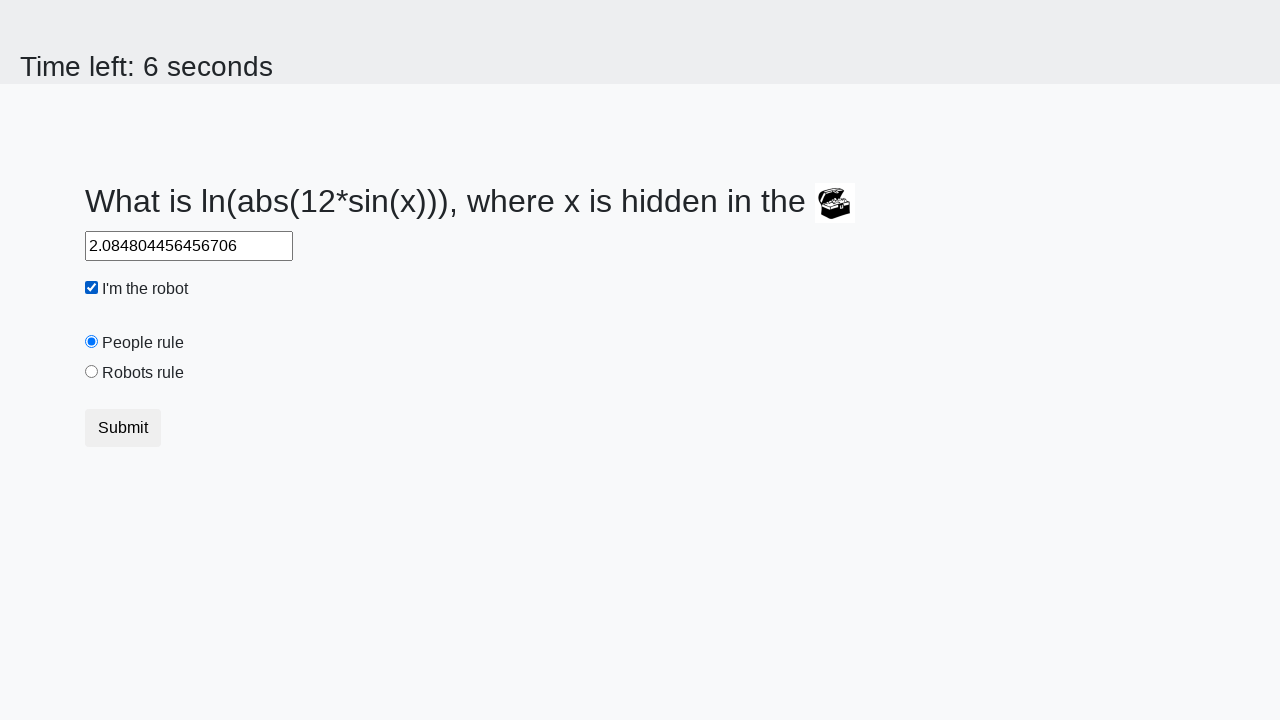

Selected the robots rule radio button at (92, 372) on #robotsRule
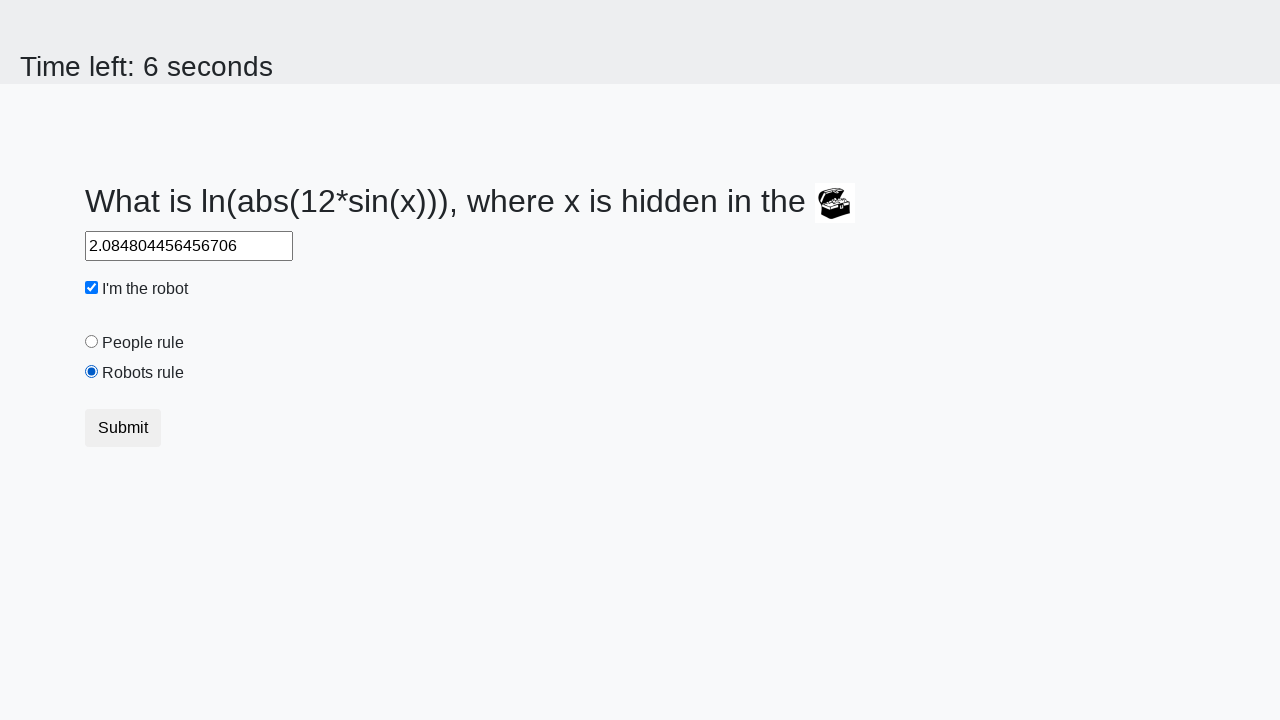

Clicked submit button to submit the form at (123, 428) on button[type='submit']
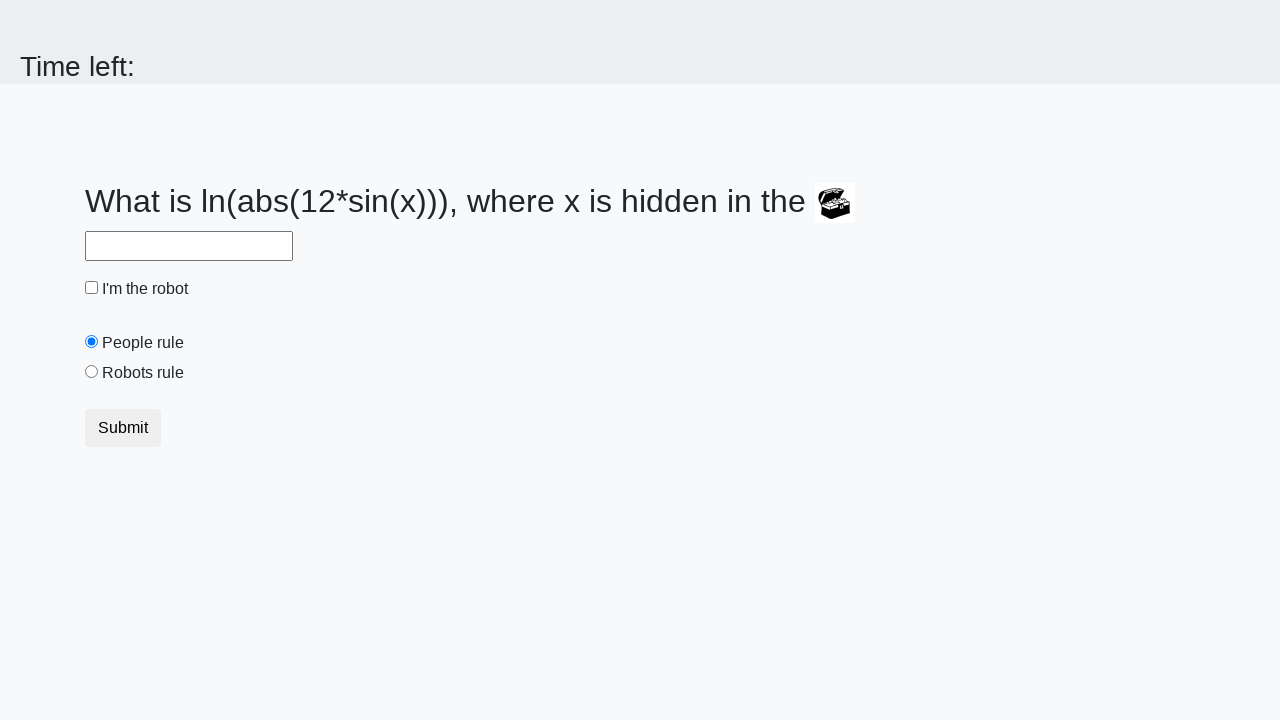

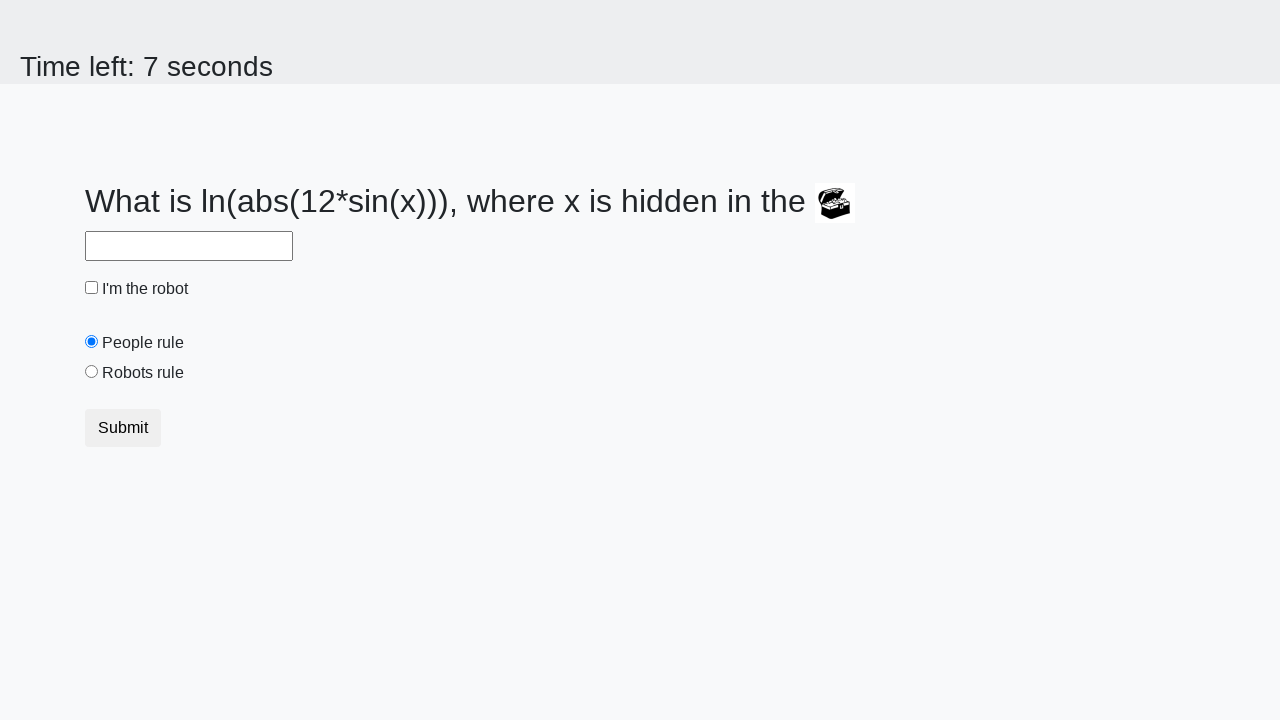